Tests checkbox functionality by checking the first checkbox and unchecking the second checkbox on the page

Starting URL: https://the-internet.herokuapp.com/checkboxes

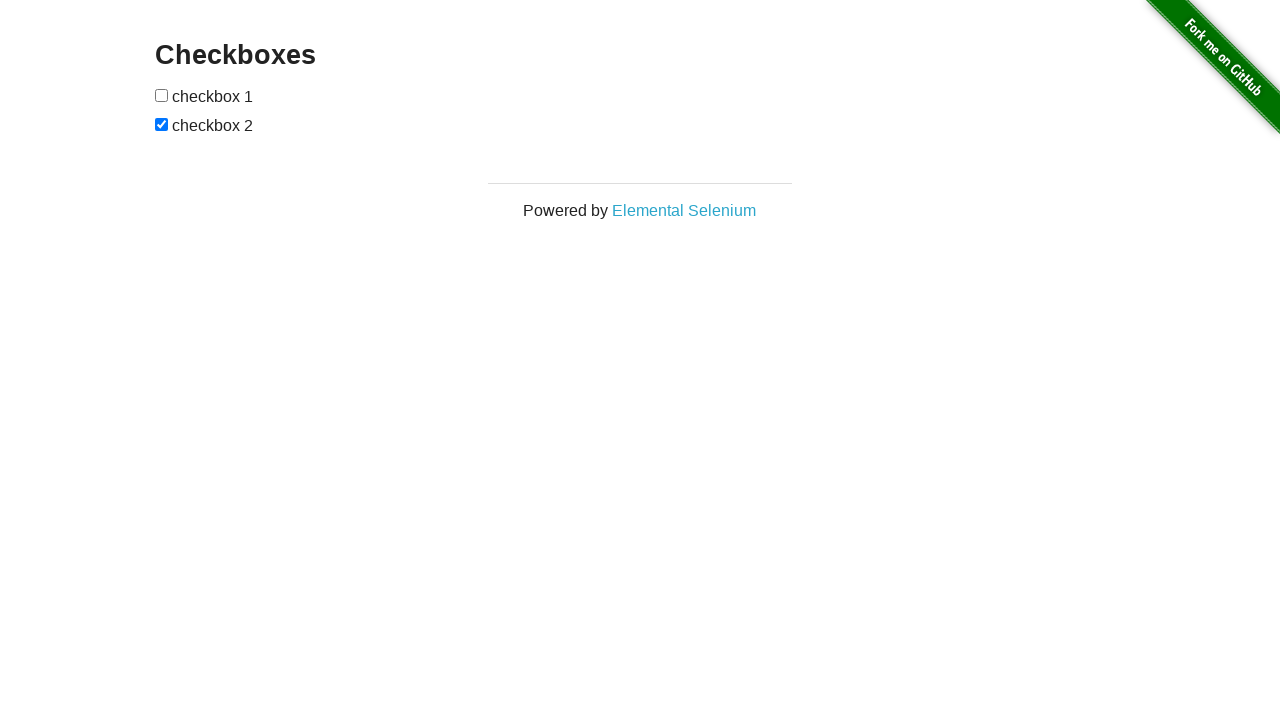

Checked the first checkbox at (162, 95) on (//input[@type='checkbox'])[1]
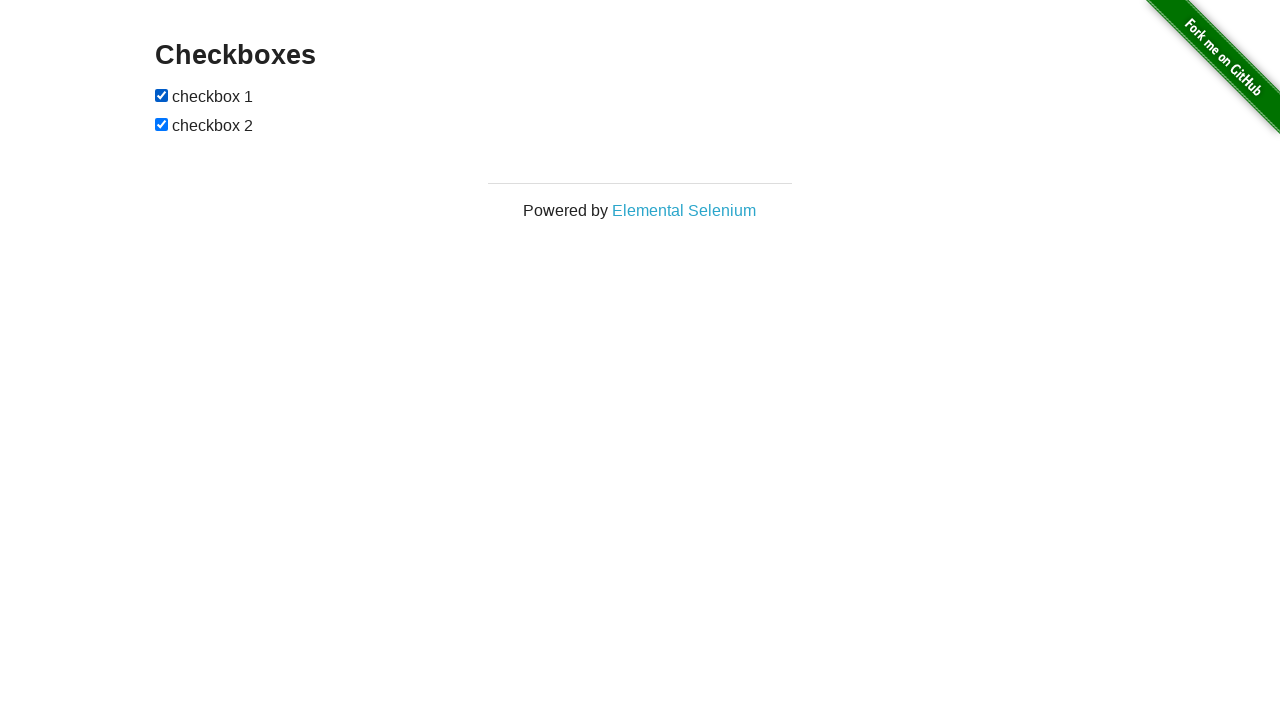

Unchecked the second checkbox at (162, 124) on (//input[@type='checkbox'])[2]
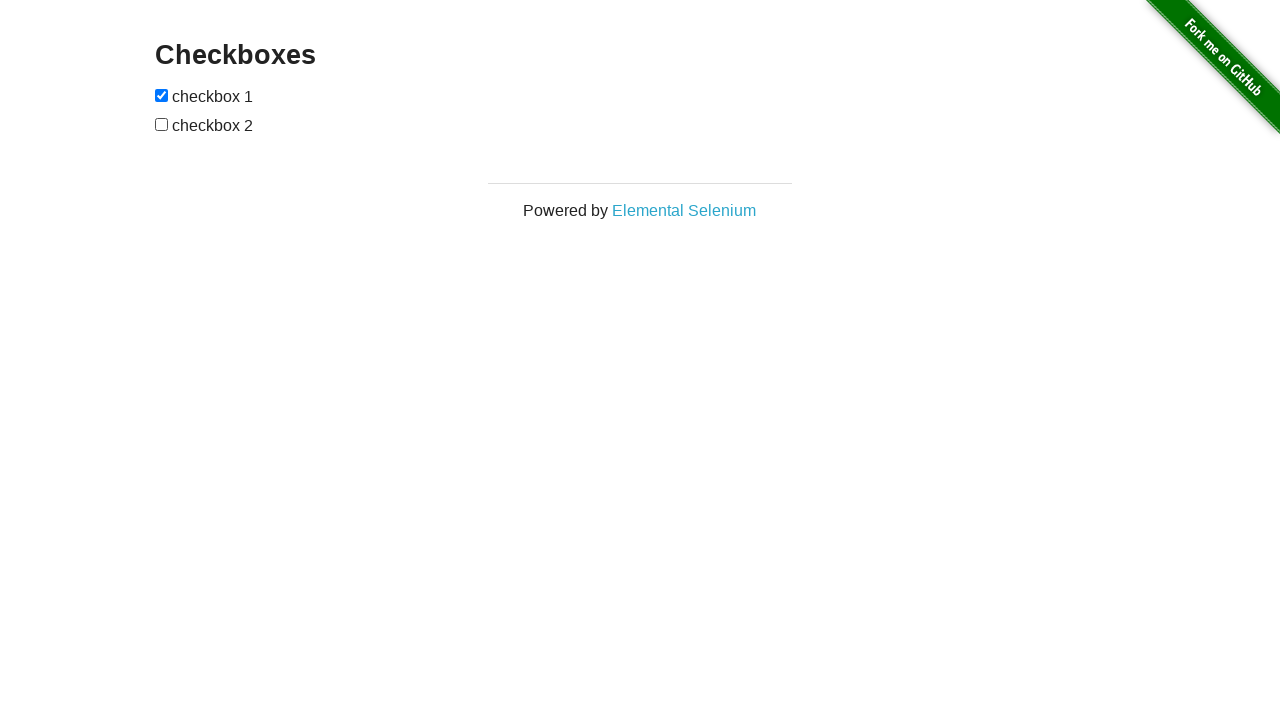

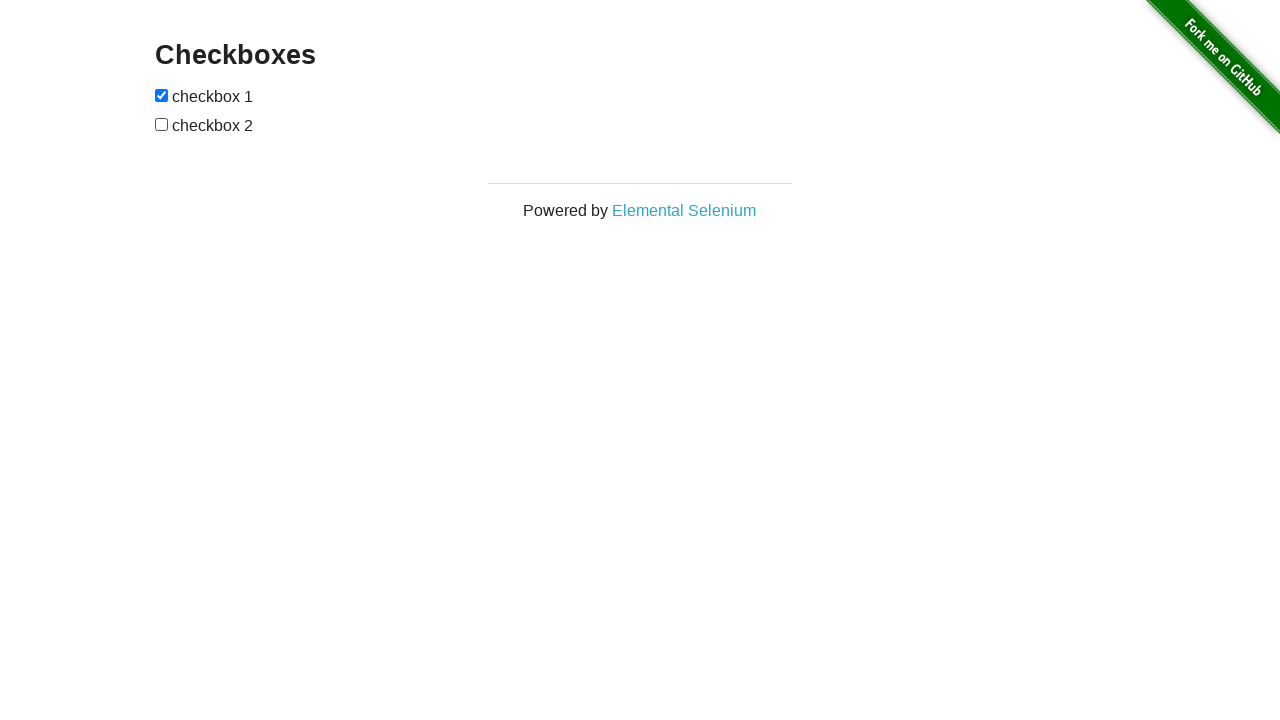